Tests JavaScript prompt alert handling by clicking a button to trigger a prompt, entering text into the prompt dialog, accepting it, and verifying the result text is displayed on the page.

Starting URL: https://training-support.net/webelements/alerts

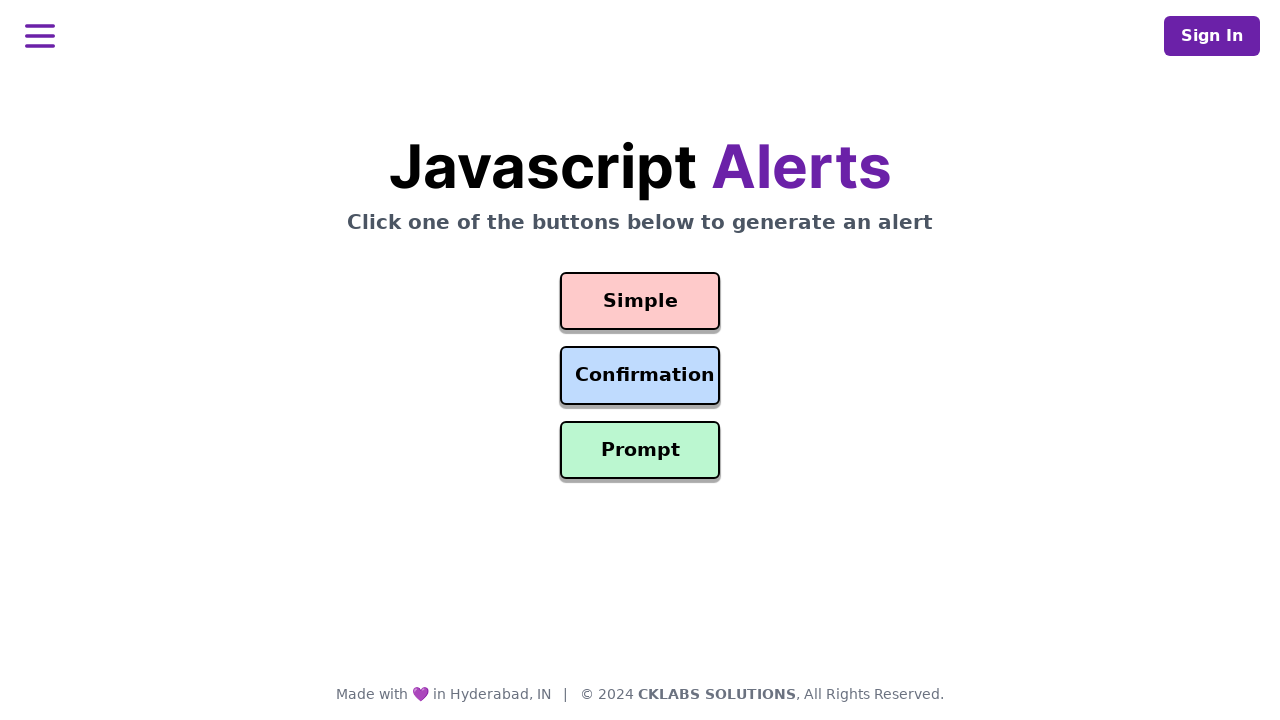

Set up dialog handler to accept prompt with 'Awesome!' text
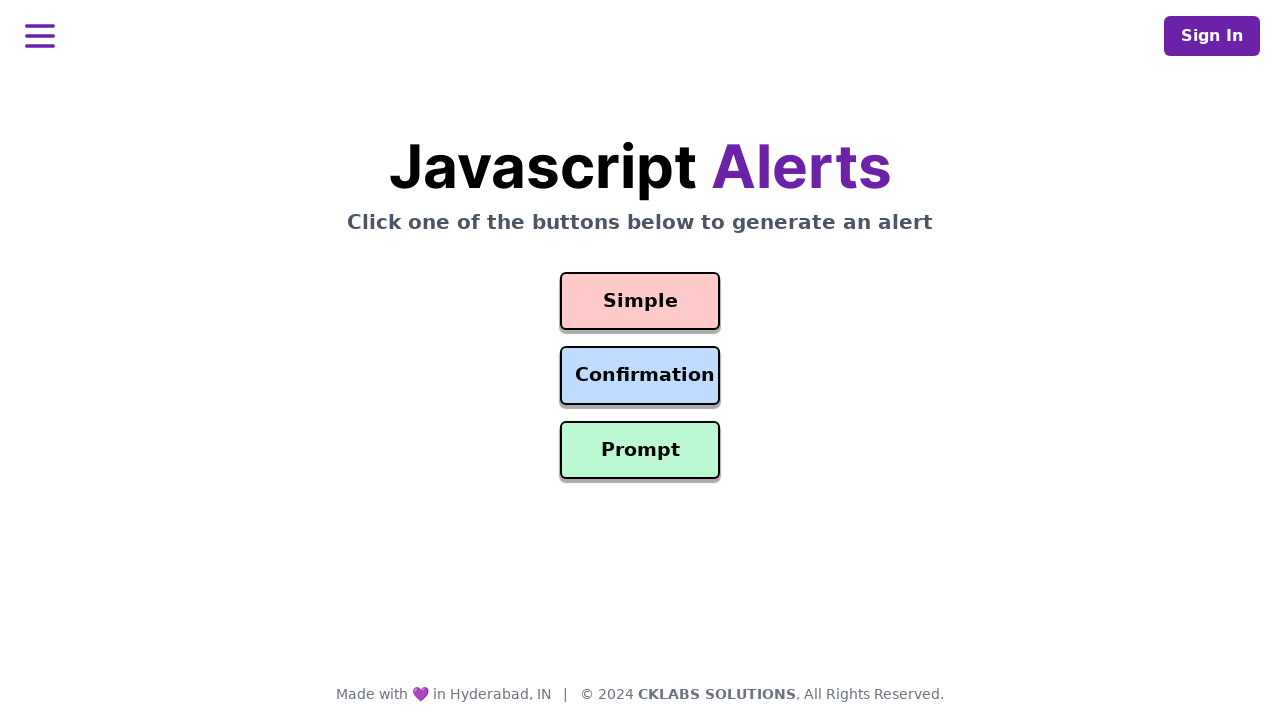

Clicked prompt button to trigger JavaScript prompt dialog at (640, 450) on #prompt
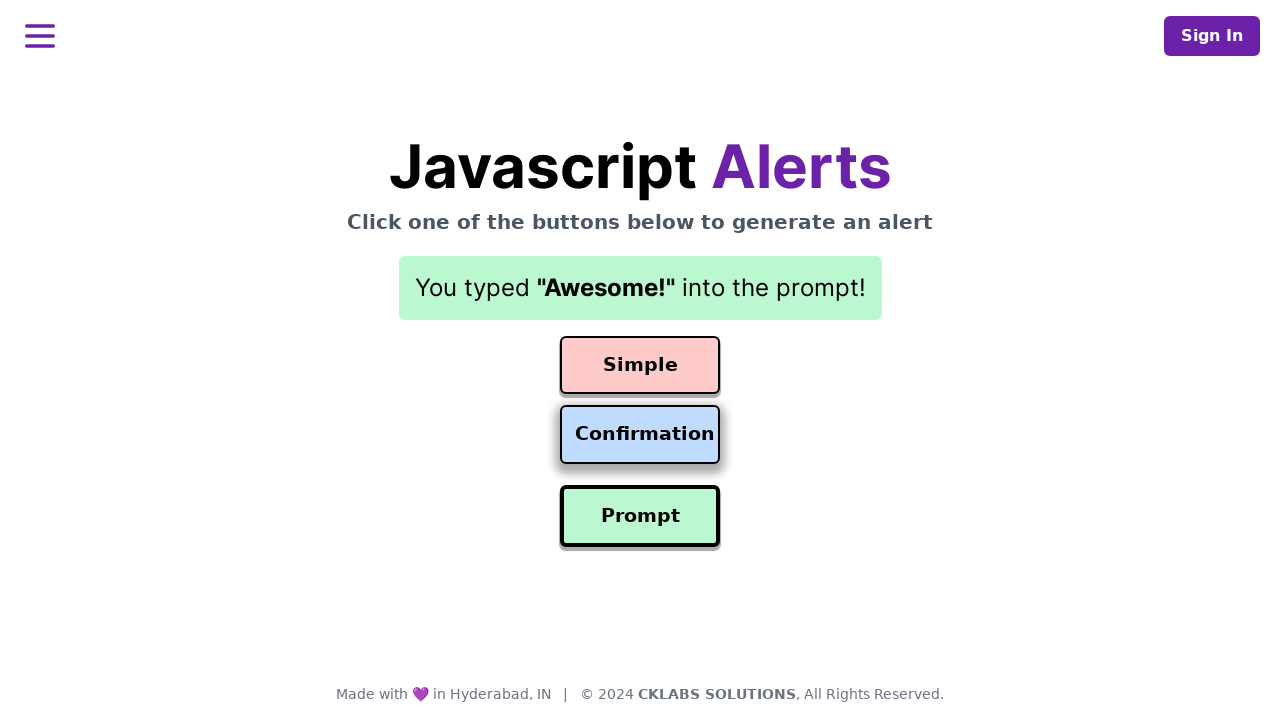

Verified result text appeared on the page after accepting prompt
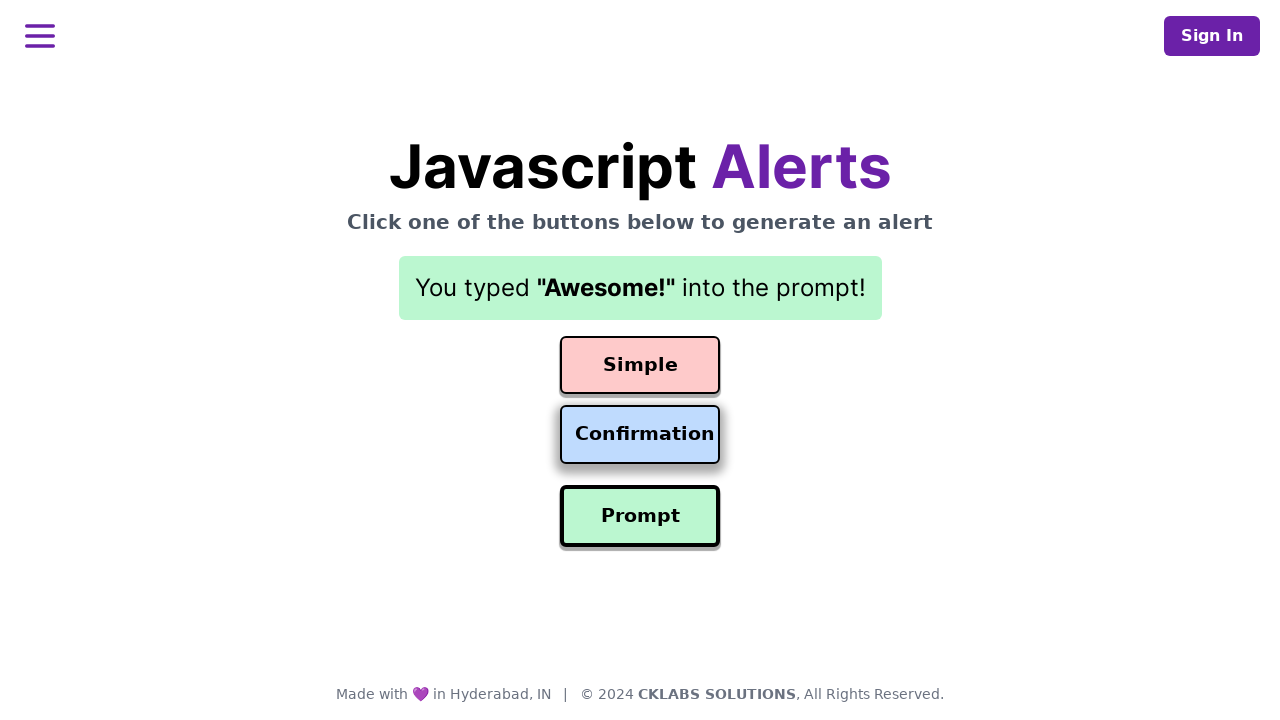

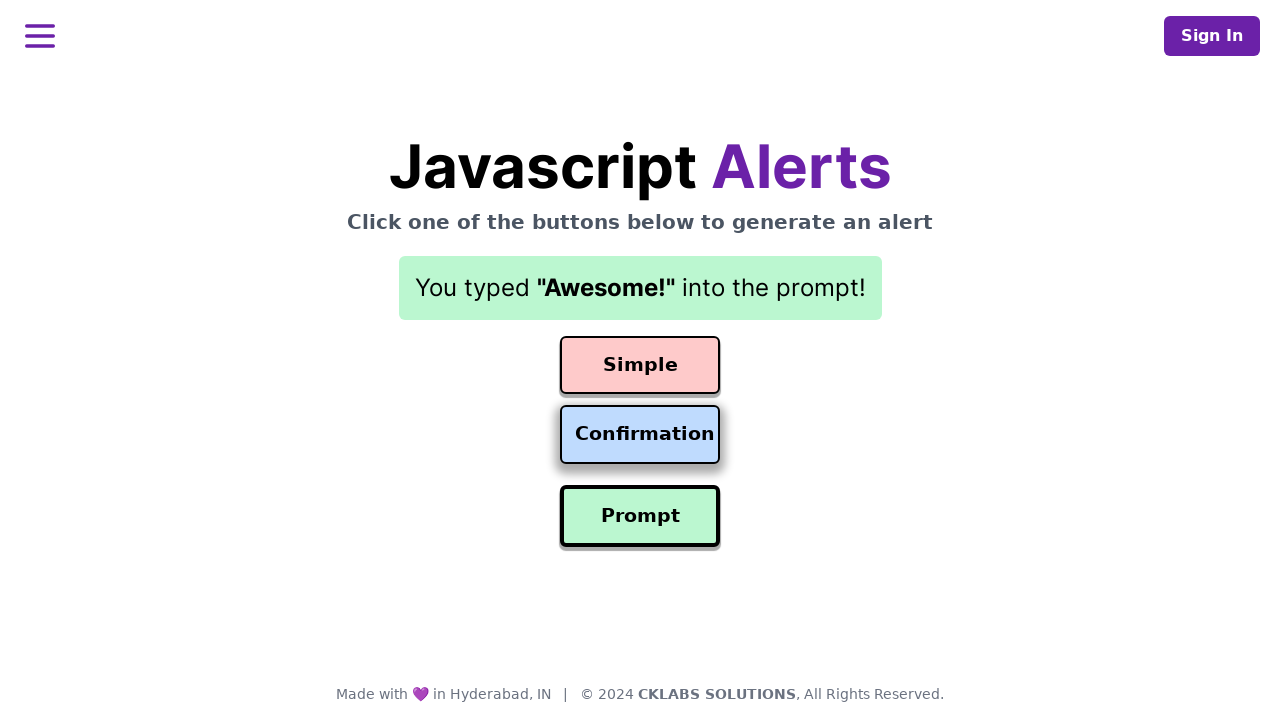